Navigates to GoDaddy main page and verifies the URL is correct

Starting URL: https://www.godaddy.com/

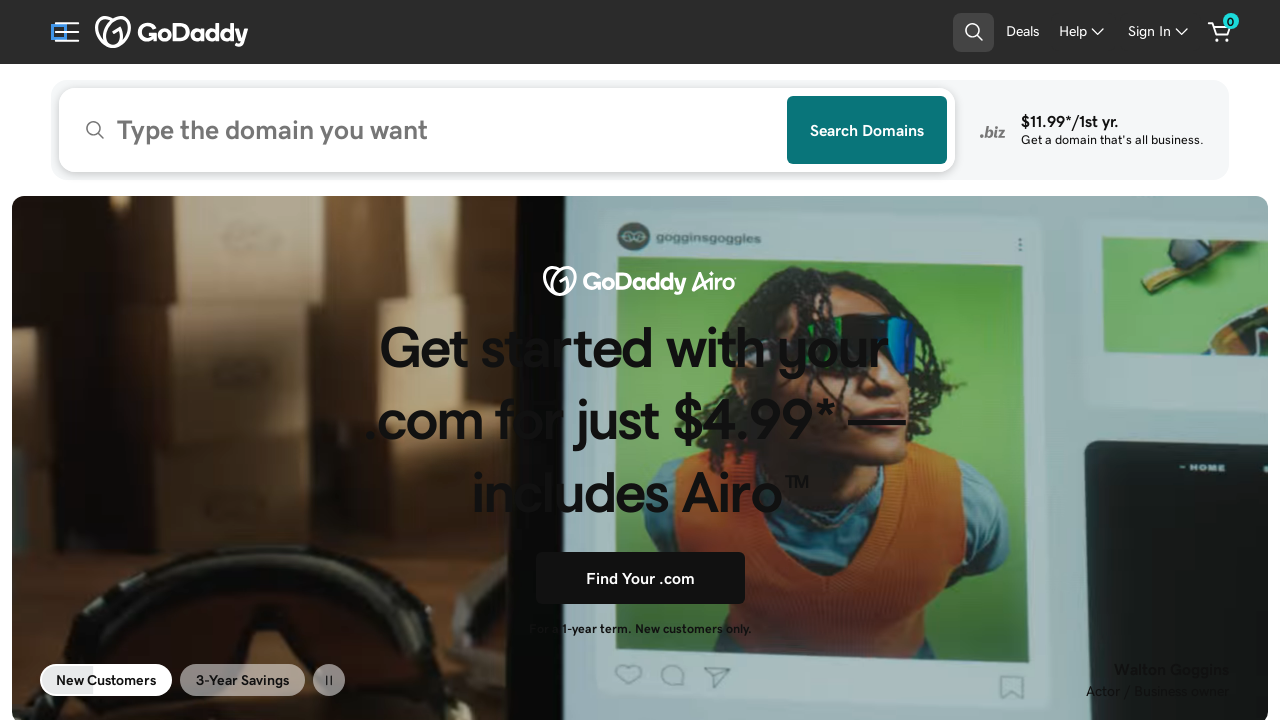

Waited for GoDaddy homepage to load (domcontentloaded state)
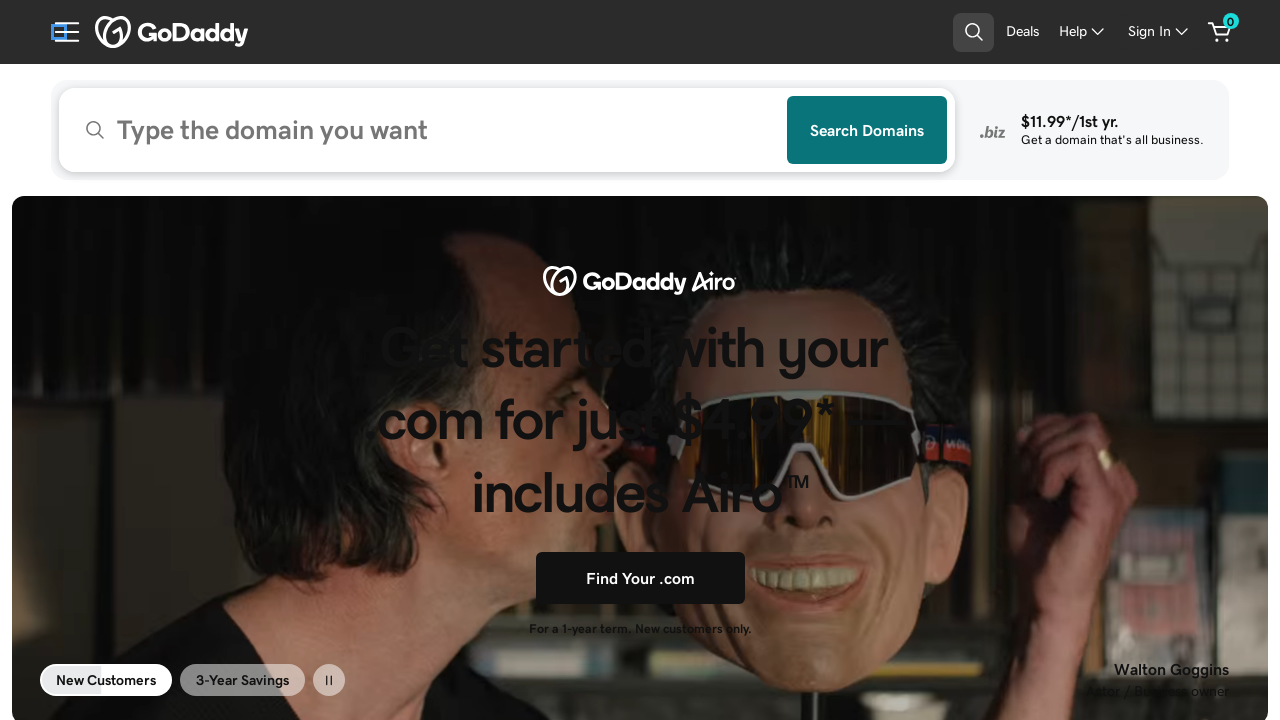

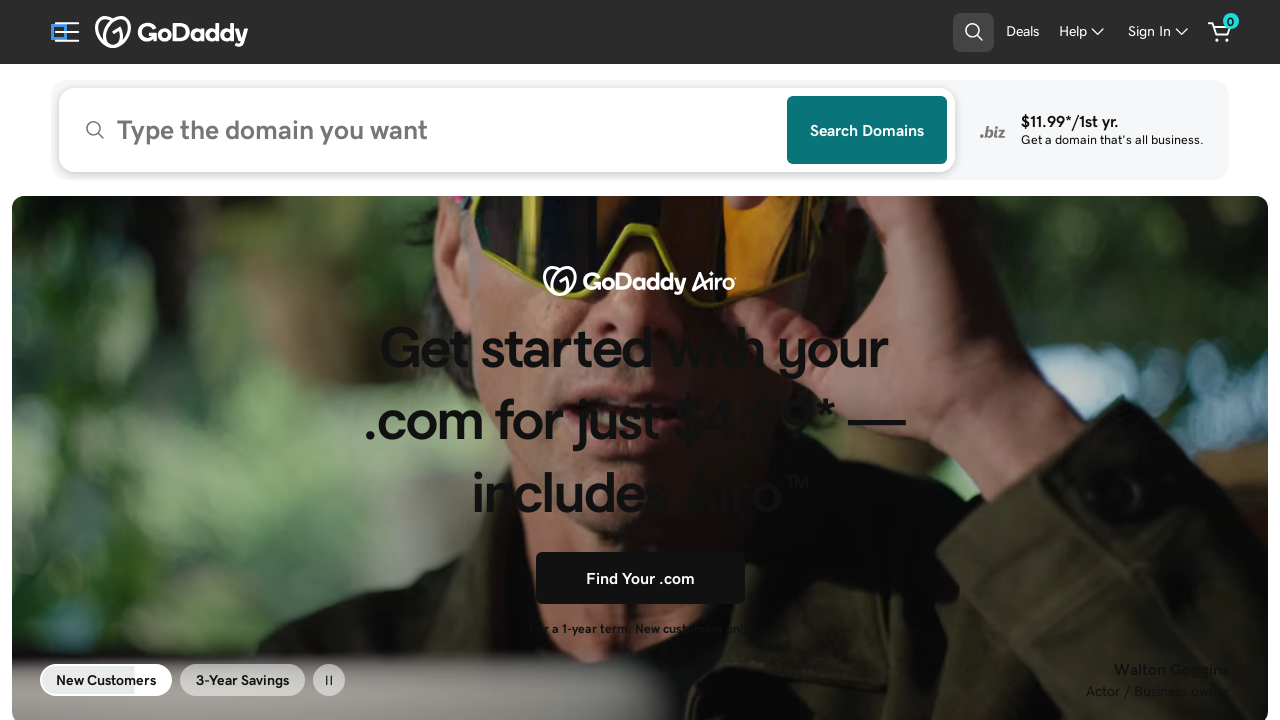